Navigates to GitHub repository page while simulating offline network conditions to test error handling

Starting URL: https://github.com/SeleniumHQ/selenium/blob/master/java/CHANGELOG

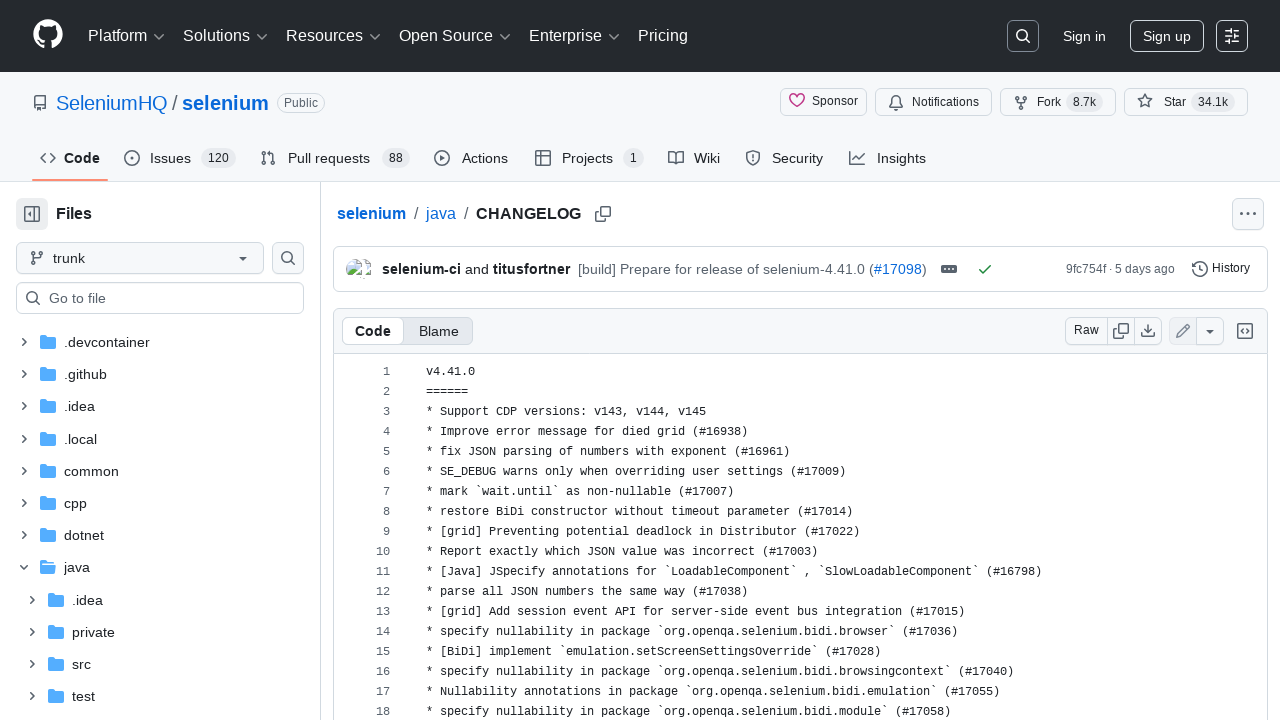

Navigated to GitHub Selenium repository CHANGELOG page with domcontentloaded wait
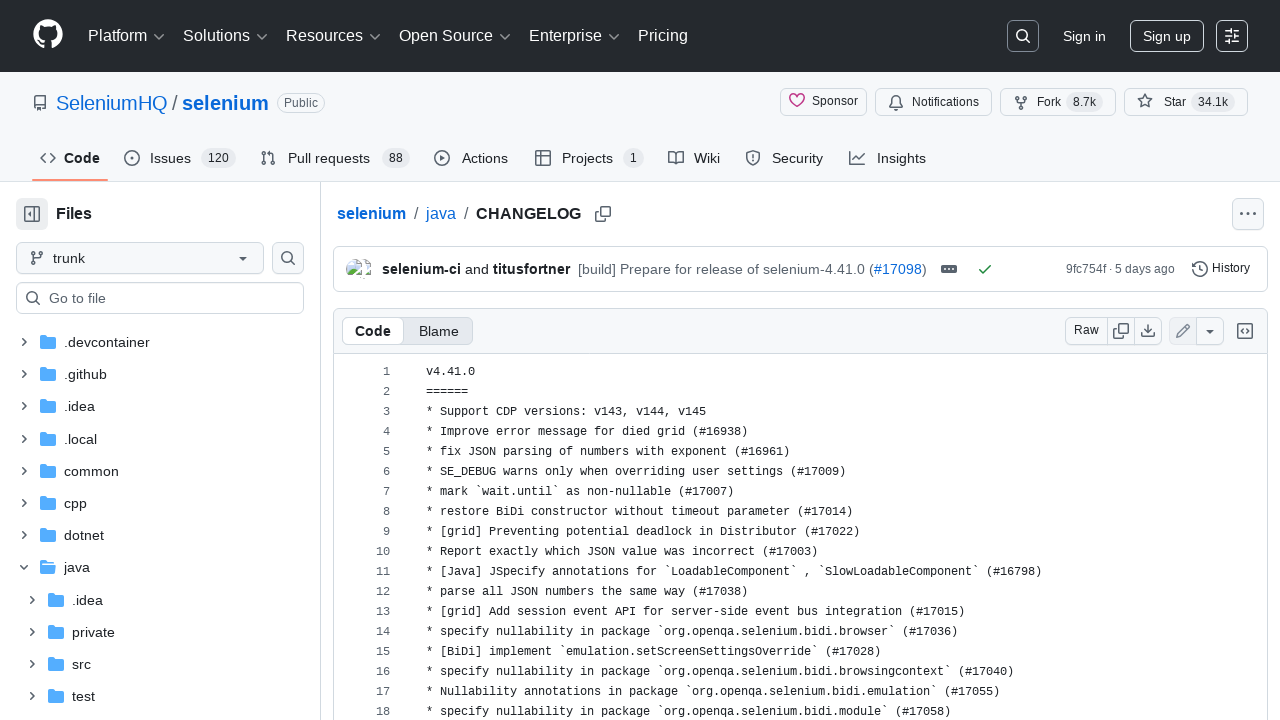

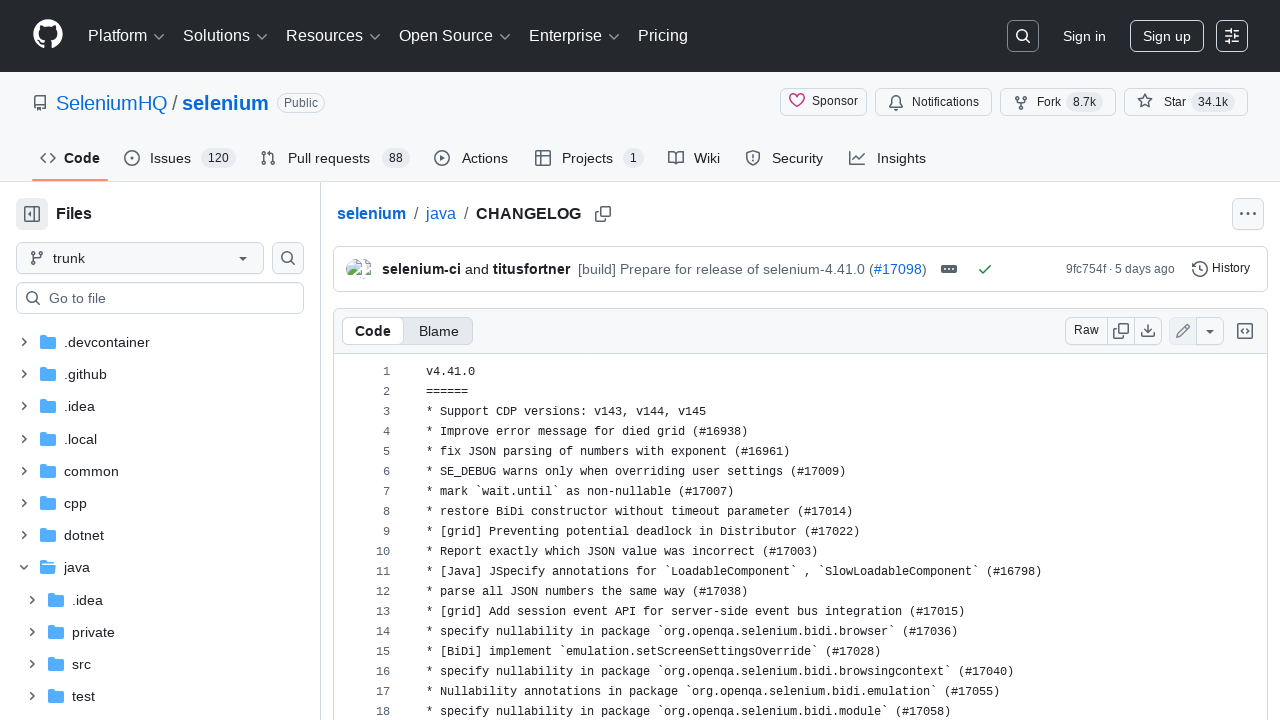